Navigates to a page, calculates a mathematical value to find and click a specific link, then fills out a multi-field form with personal information (first name, last name, city, country) and submits it.

Starting URL: http://suninjuly.github.io/find_link_text

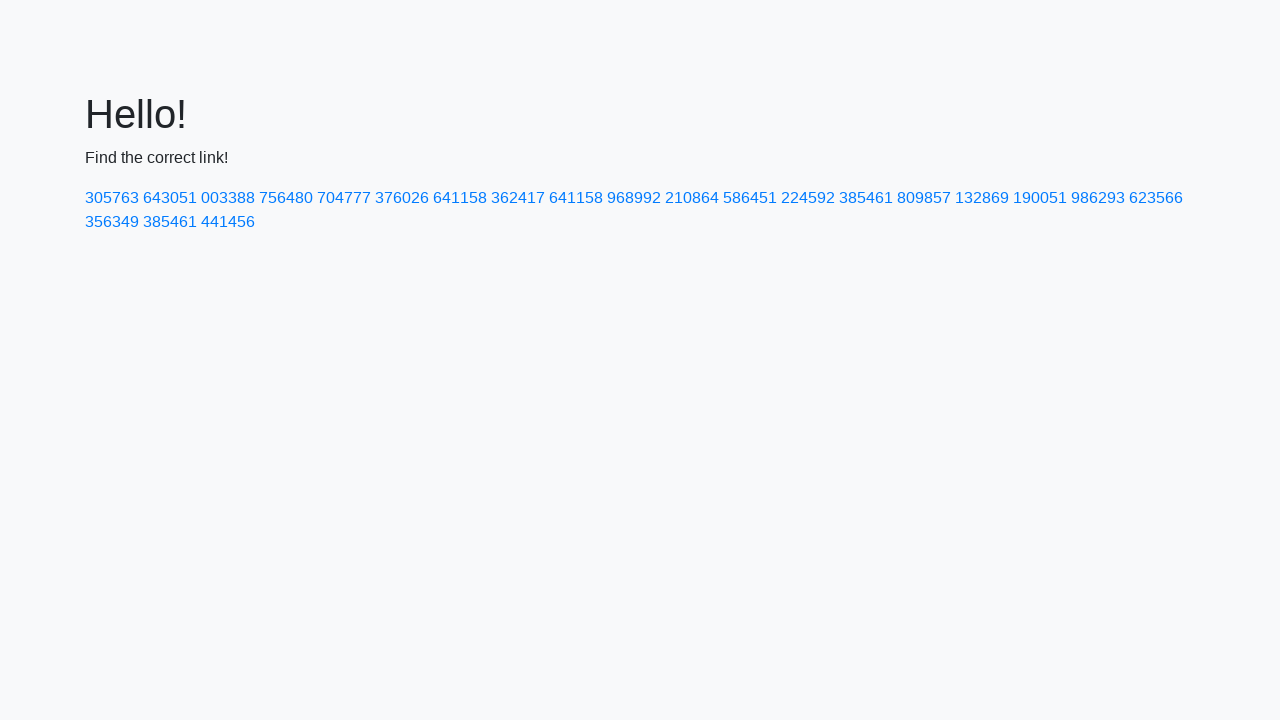

Calculated link text value: 224592
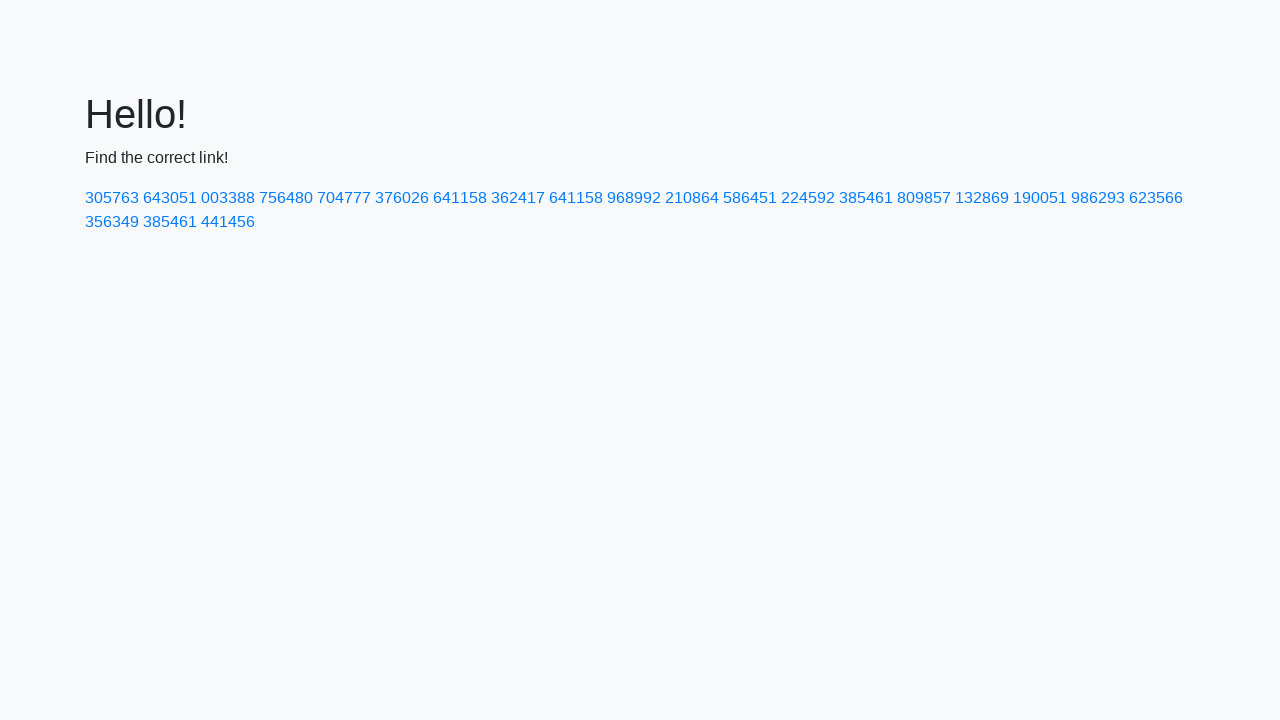

Clicked link with calculated text '224592' at (808, 198) on a:text-is('224592')
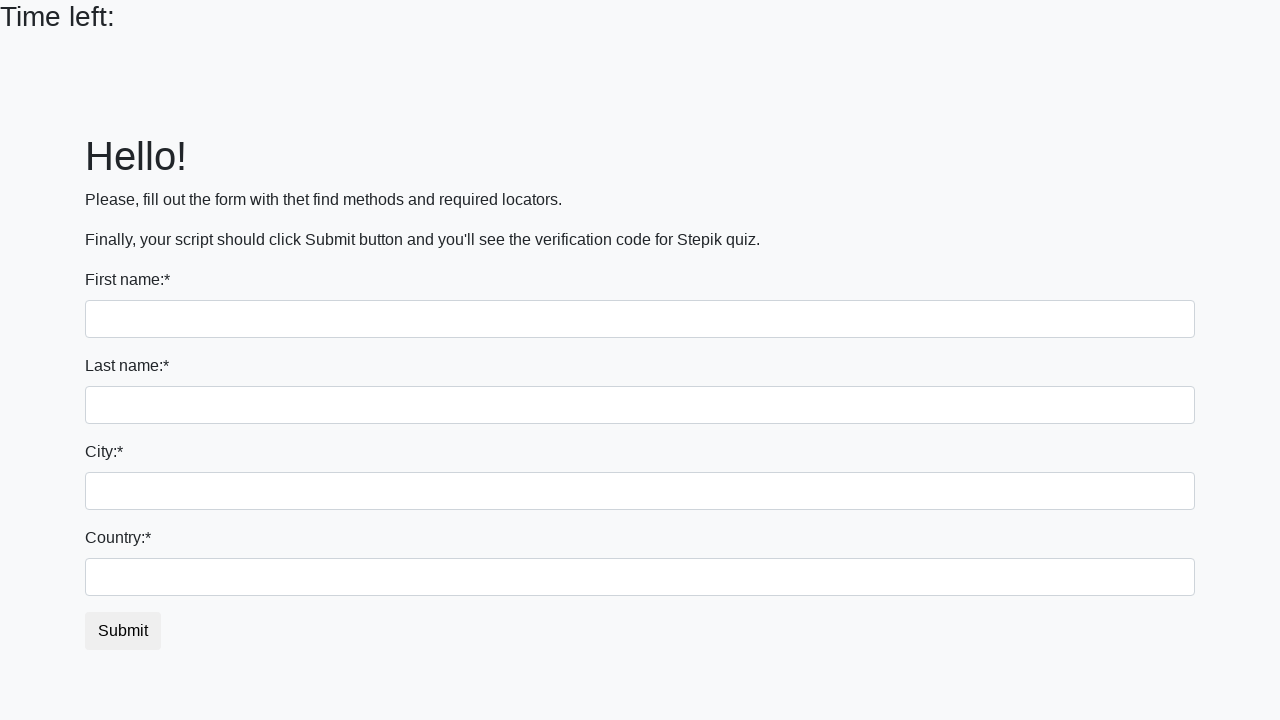

Filled first name field with 'Ivan' on input
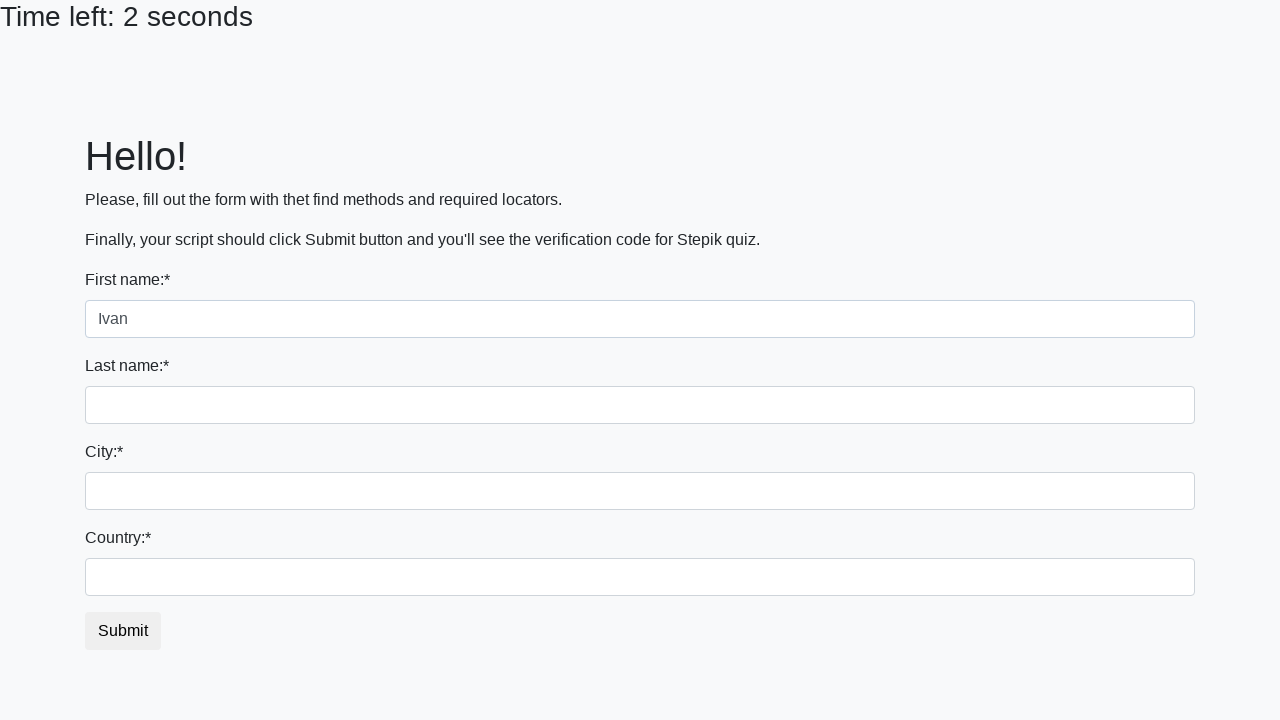

Filled last name field with 'Petrov' on input[name='last_name']
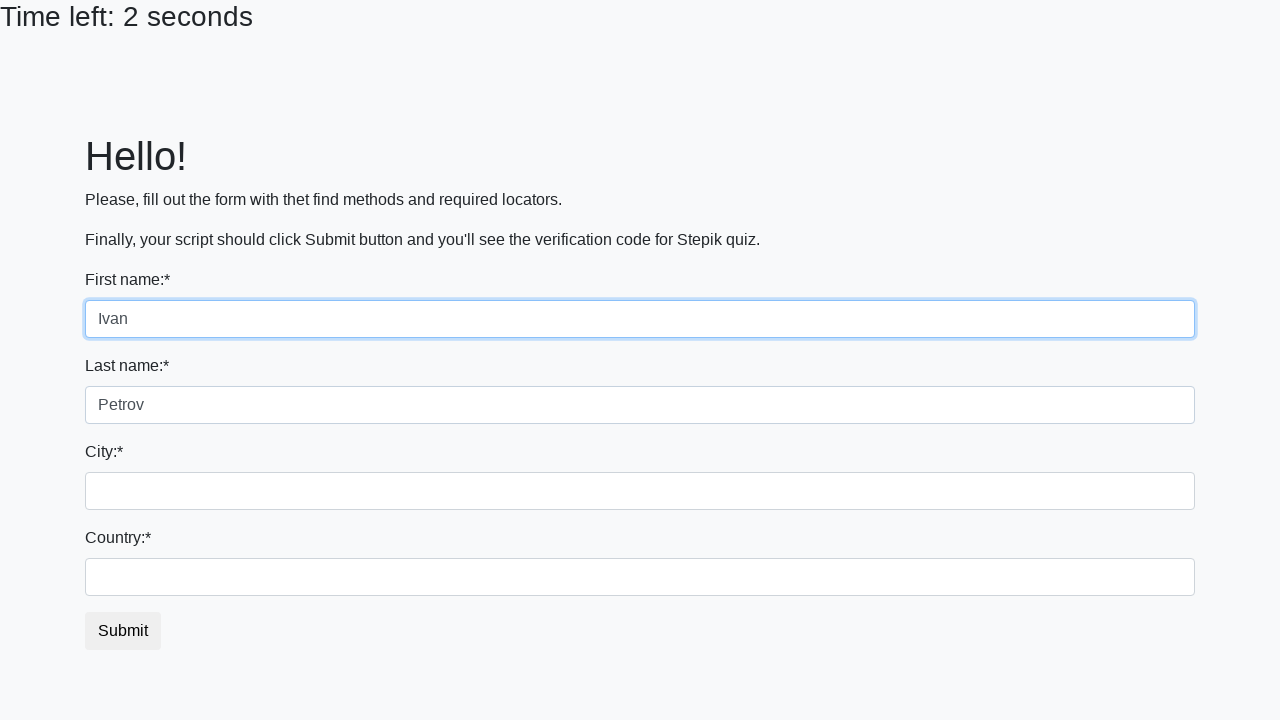

Filled city field with 'Smolensk' on .form-control.city
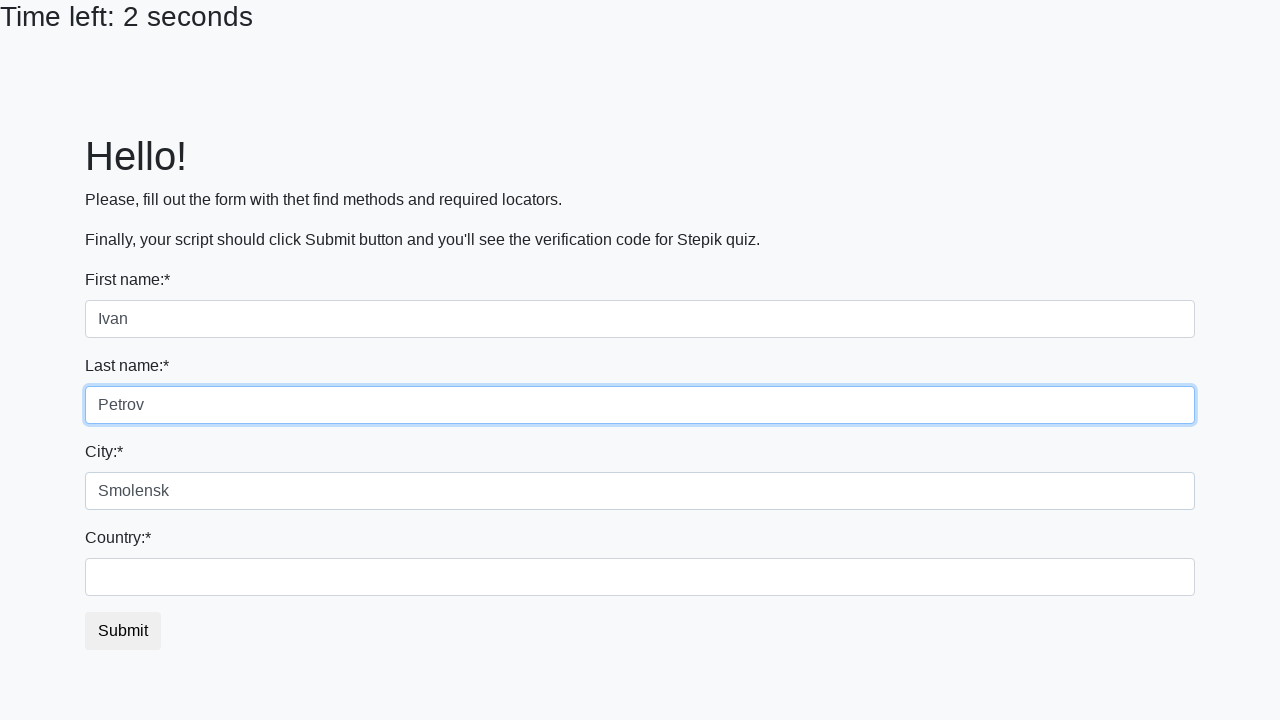

Filled country field with 'Russia' on #country
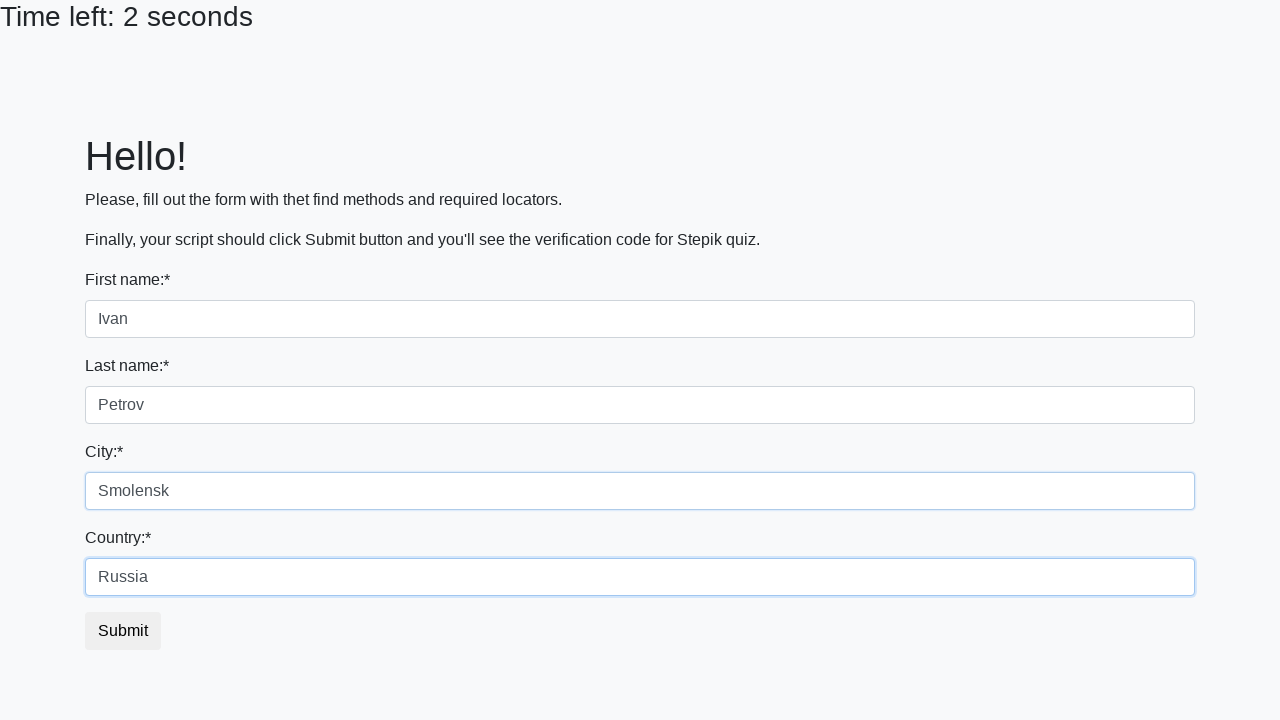

Clicked submit button to submit form at (123, 631) on button.btn
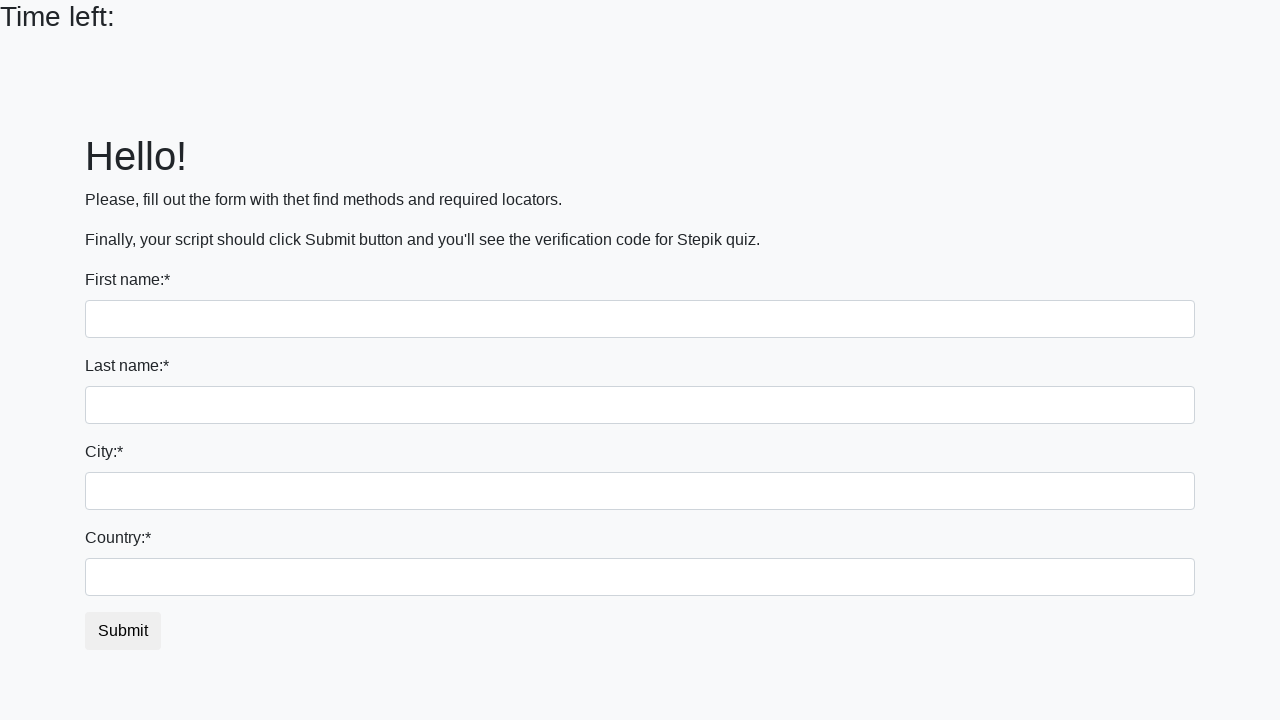

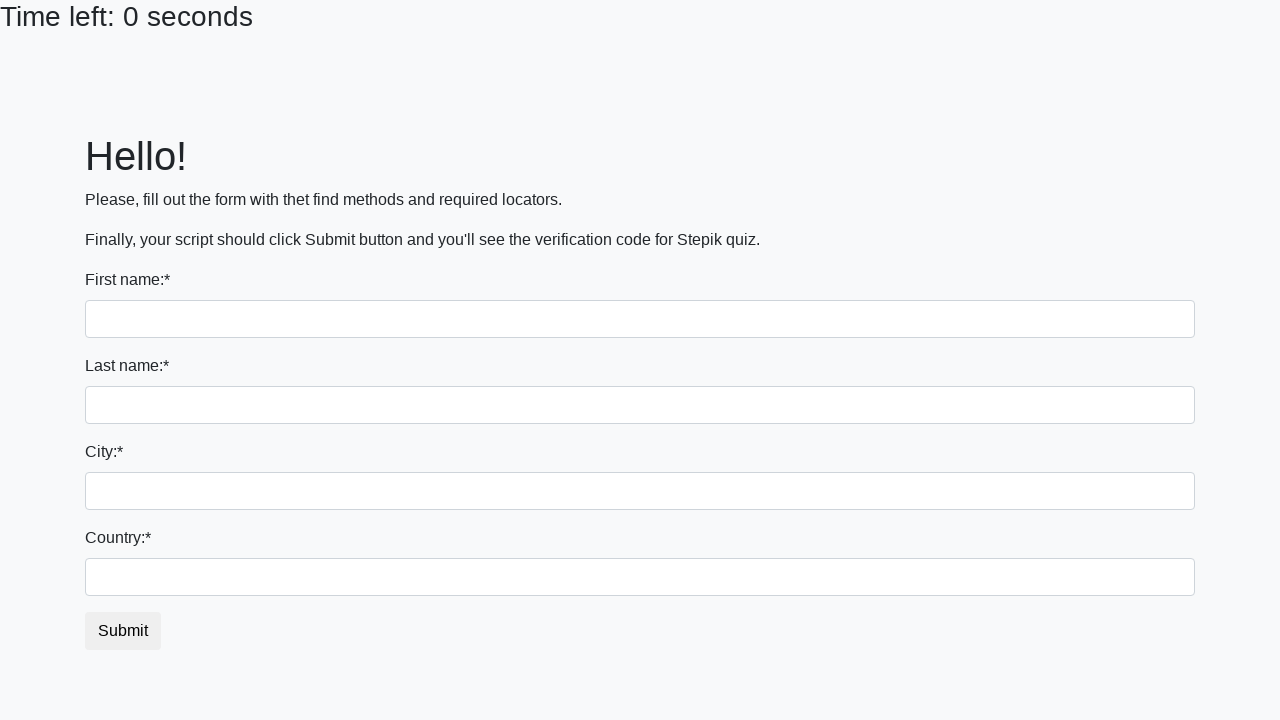